Adds a laptop to the shopping cart

Starting URL: https://www.demoblaze.com/

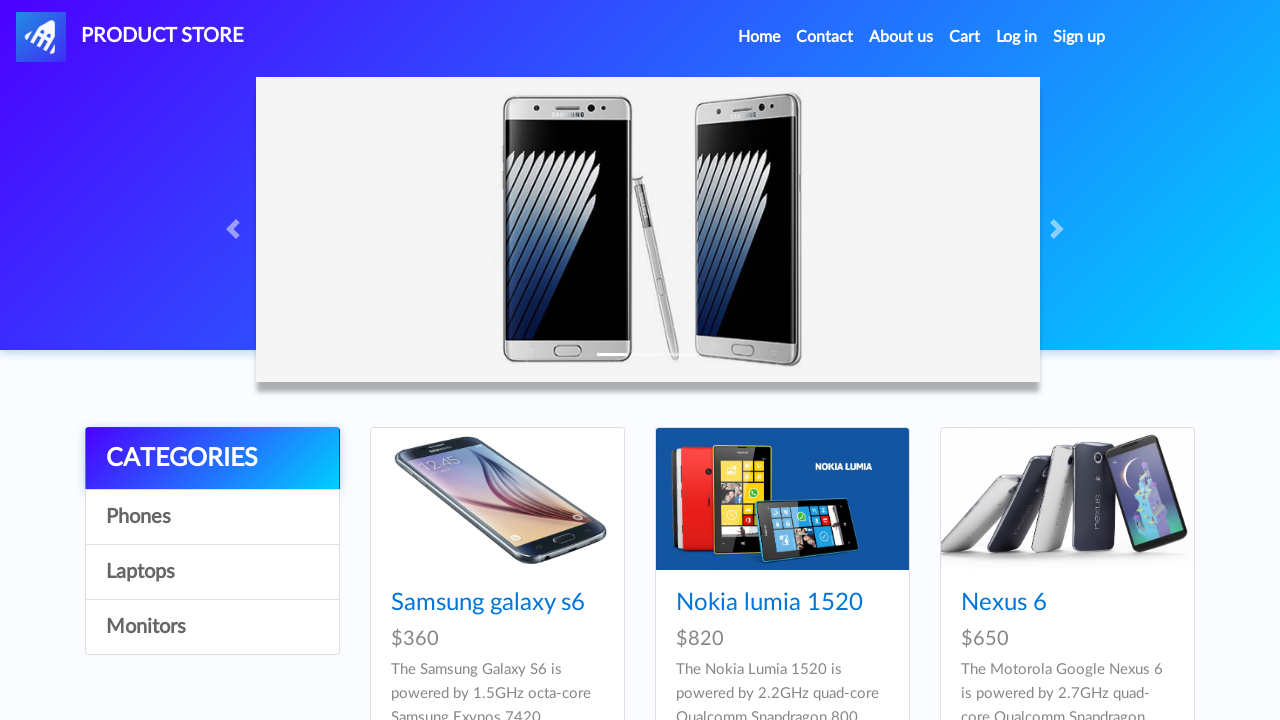

Clicked on Laptops category at (212, 572) on text=Laptops
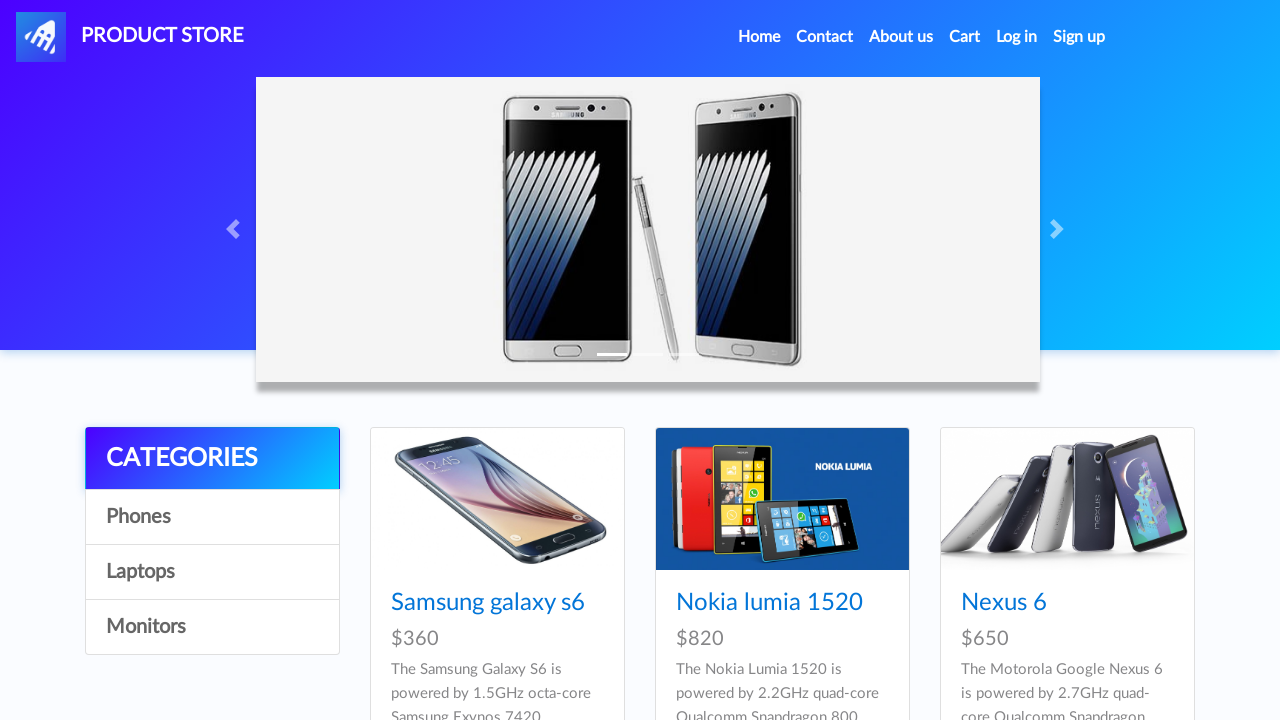

Clicked on Sony vaio i5 laptop at (454, 603) on text=Sony vaio i5
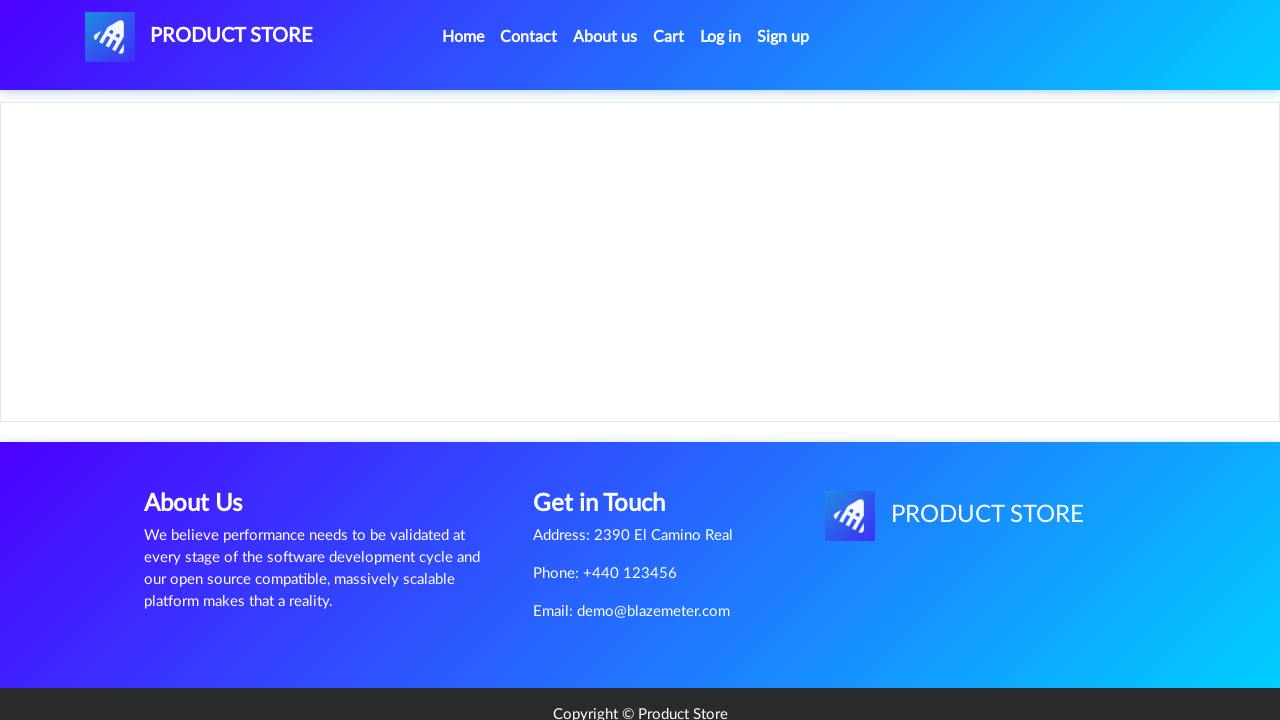

Clicked Add to cart button at (610, 440) on text=Add to cart
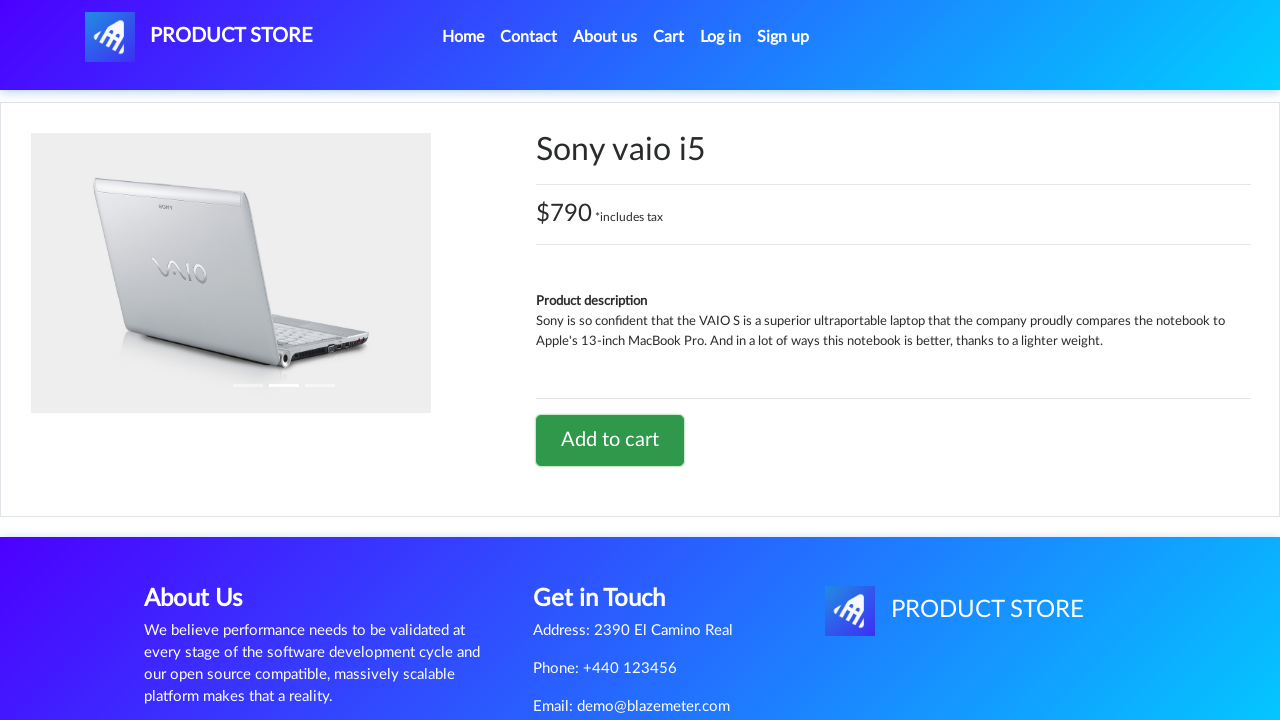

Set up dialog handler to accept alerts
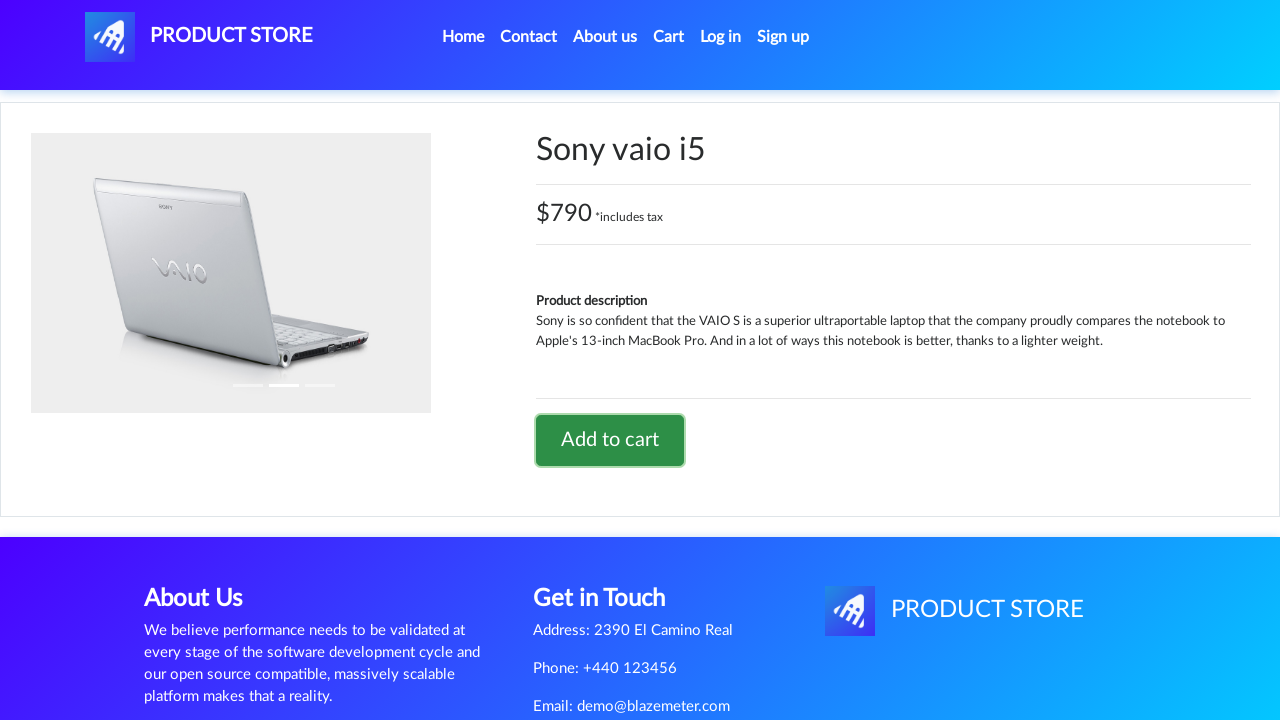

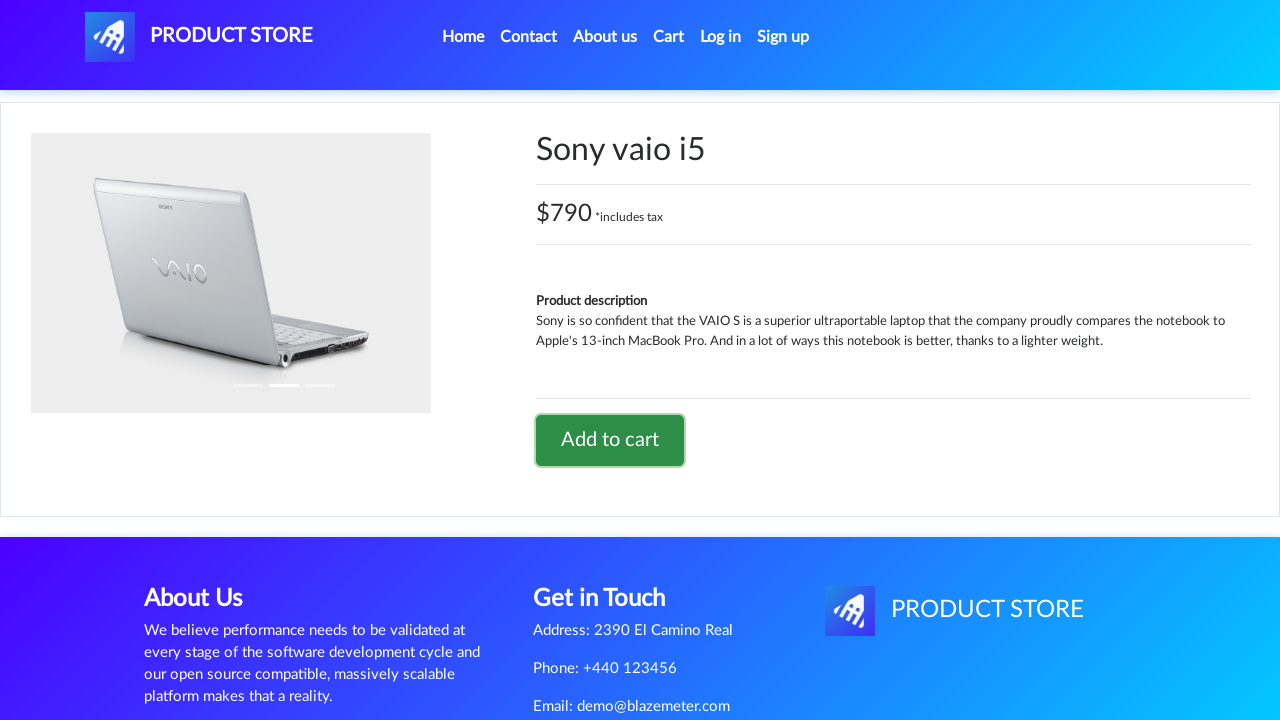